Tests double-clicking a button element

Starting URL: https://demoqa.com/buttons

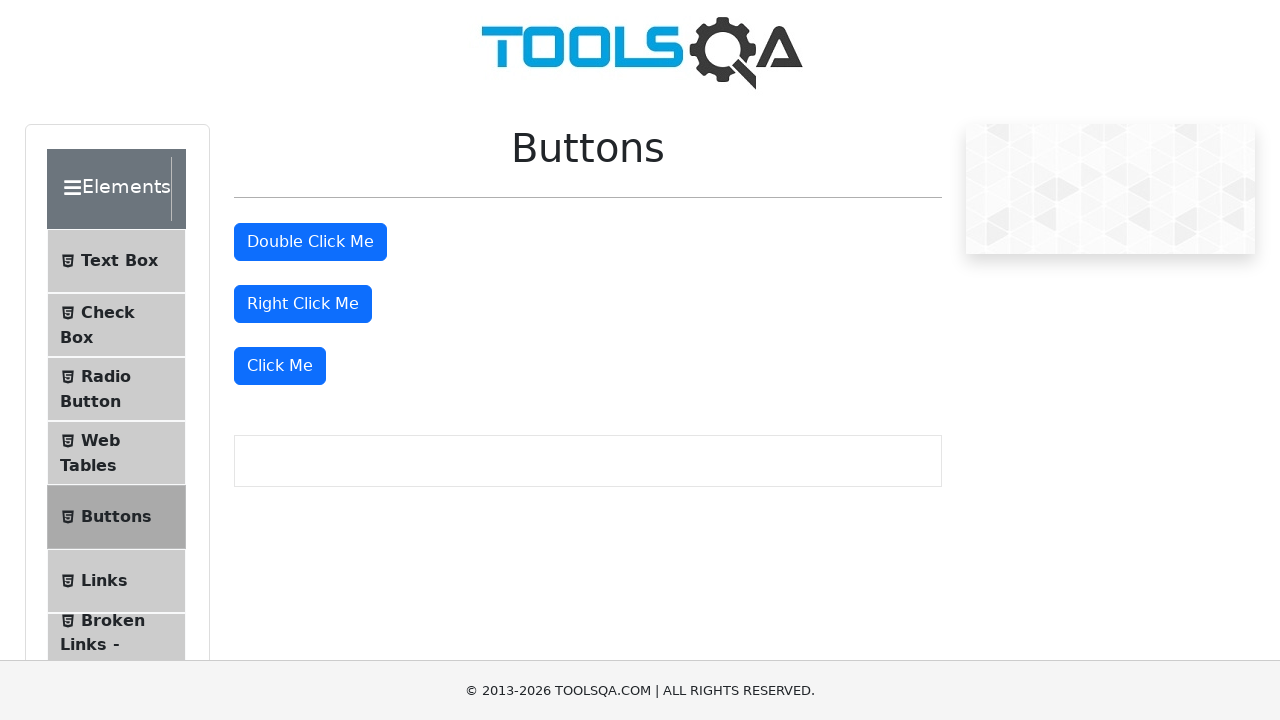

Double-clicked the button element at (310, 242) on #doubleClickBtn
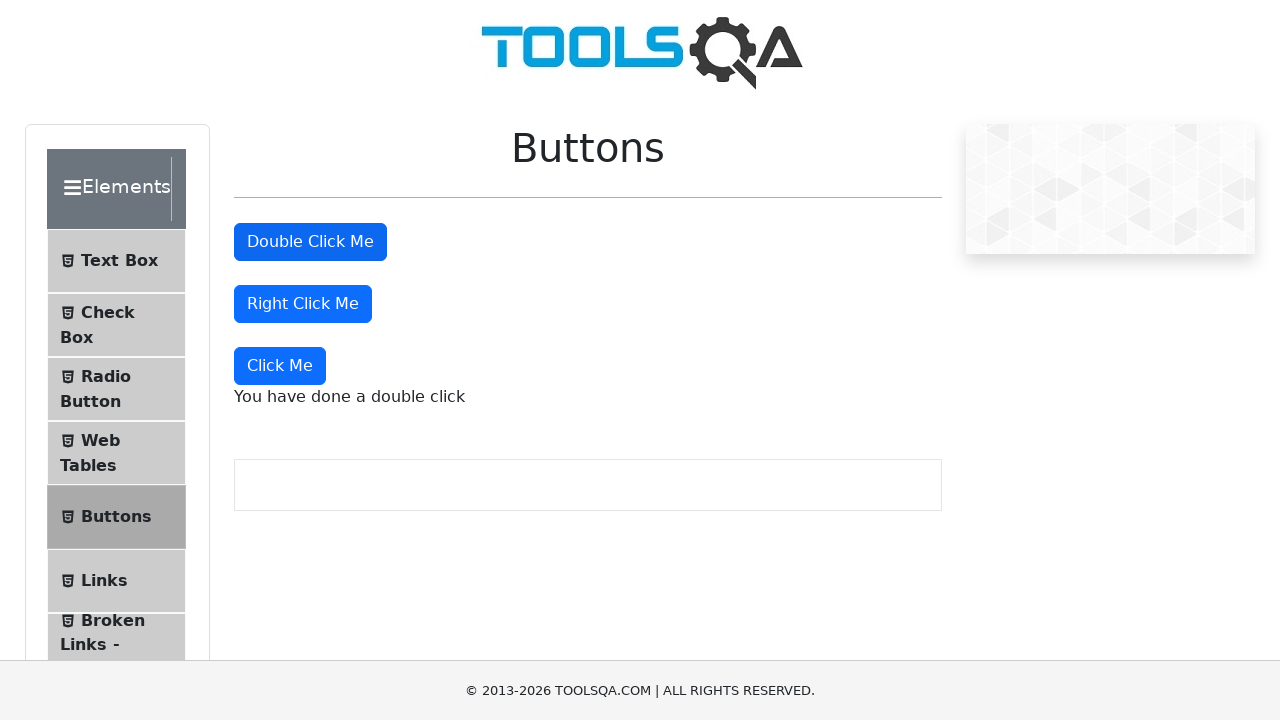

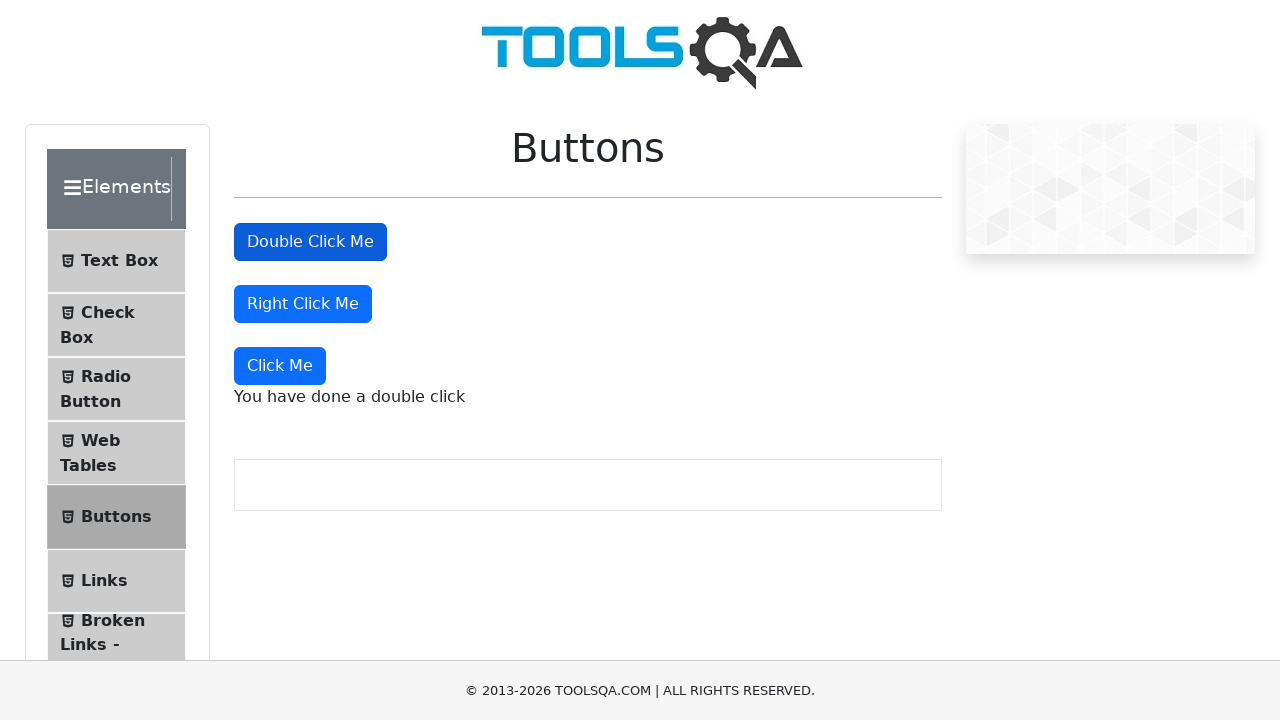